Tests that entering a password without numbers shows a validation error

Starting URL: https://dashboard.melaka.app/register

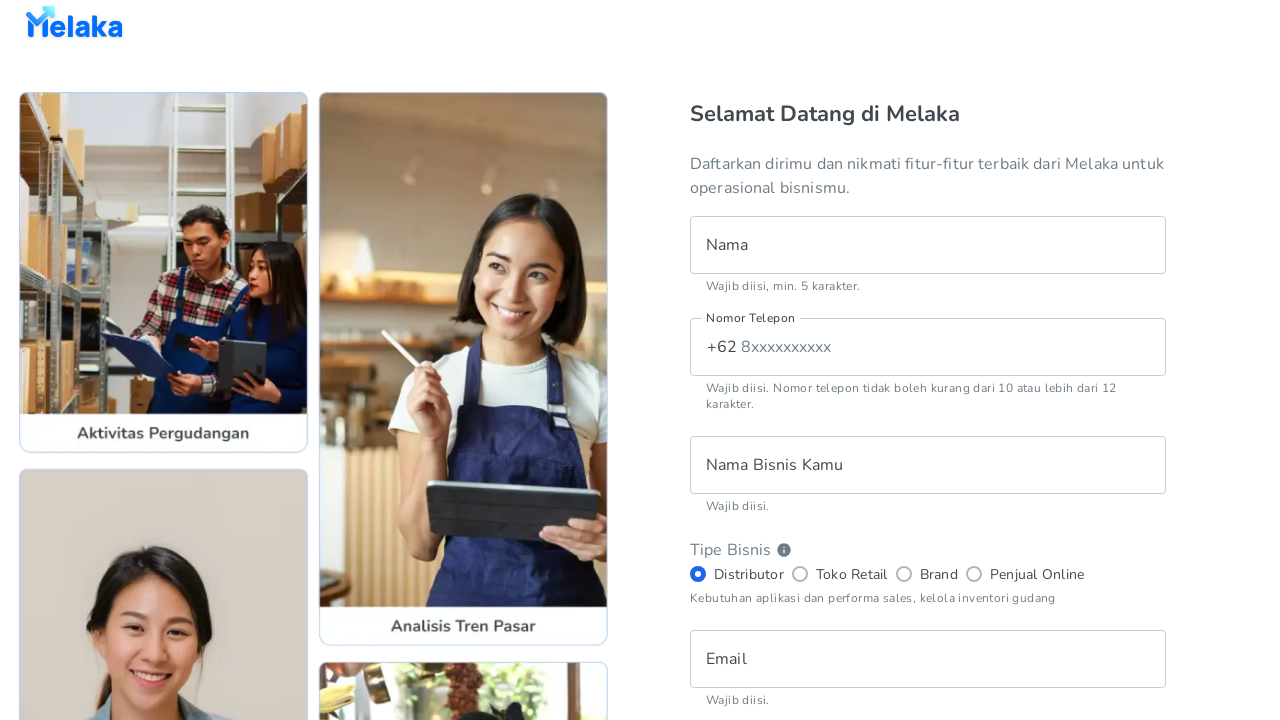

Filled password field with 'longpassword' (letters only, no numbers) on input[data-testid="register__text-field__password"]
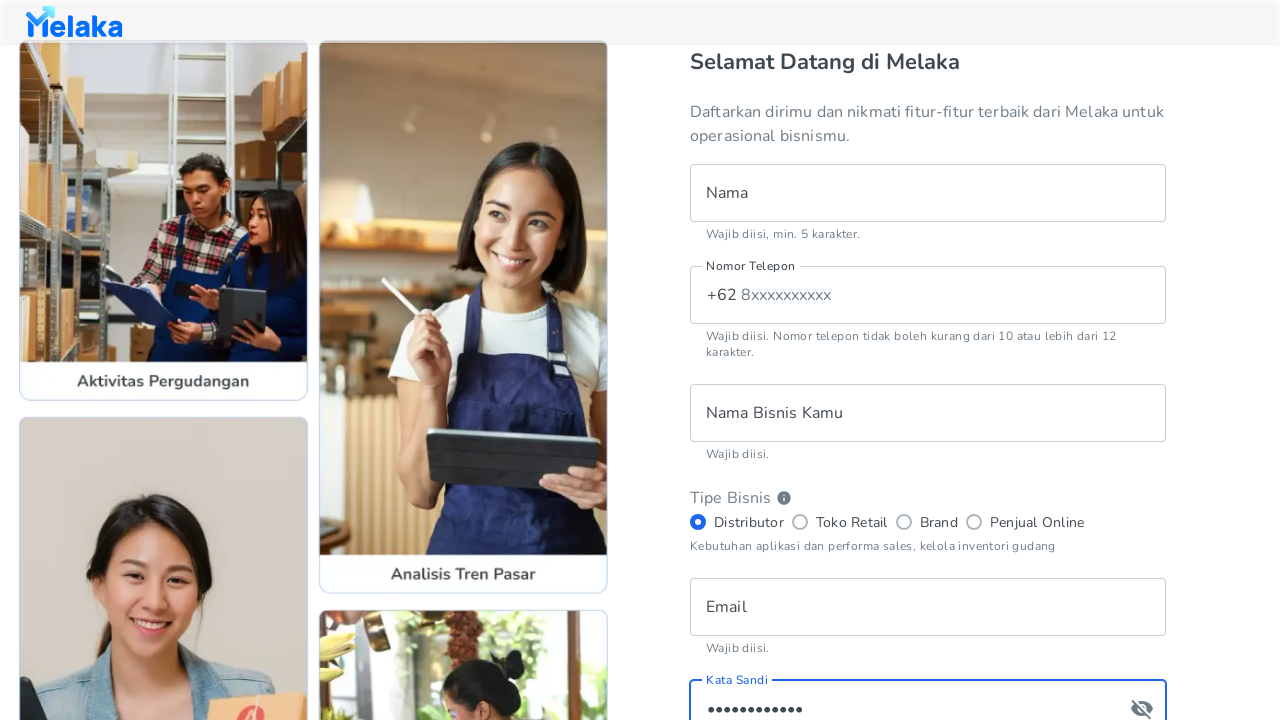

Password error message appeared indicating missing numbers
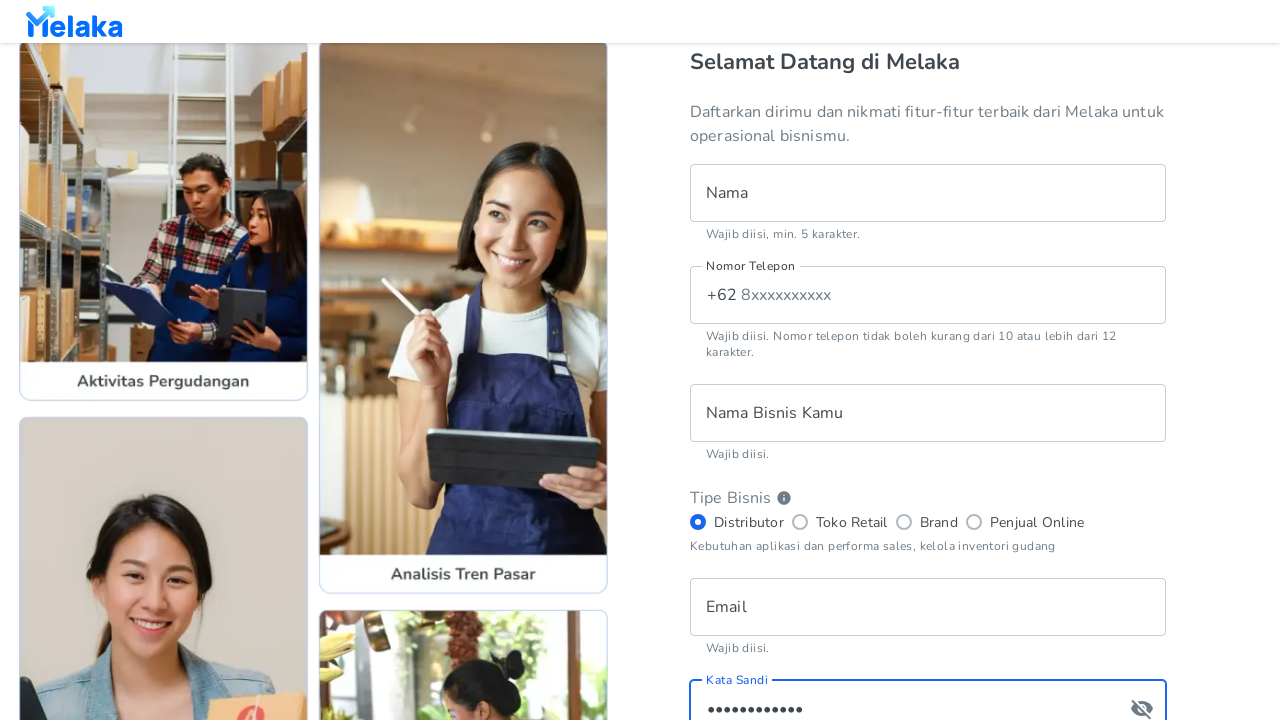

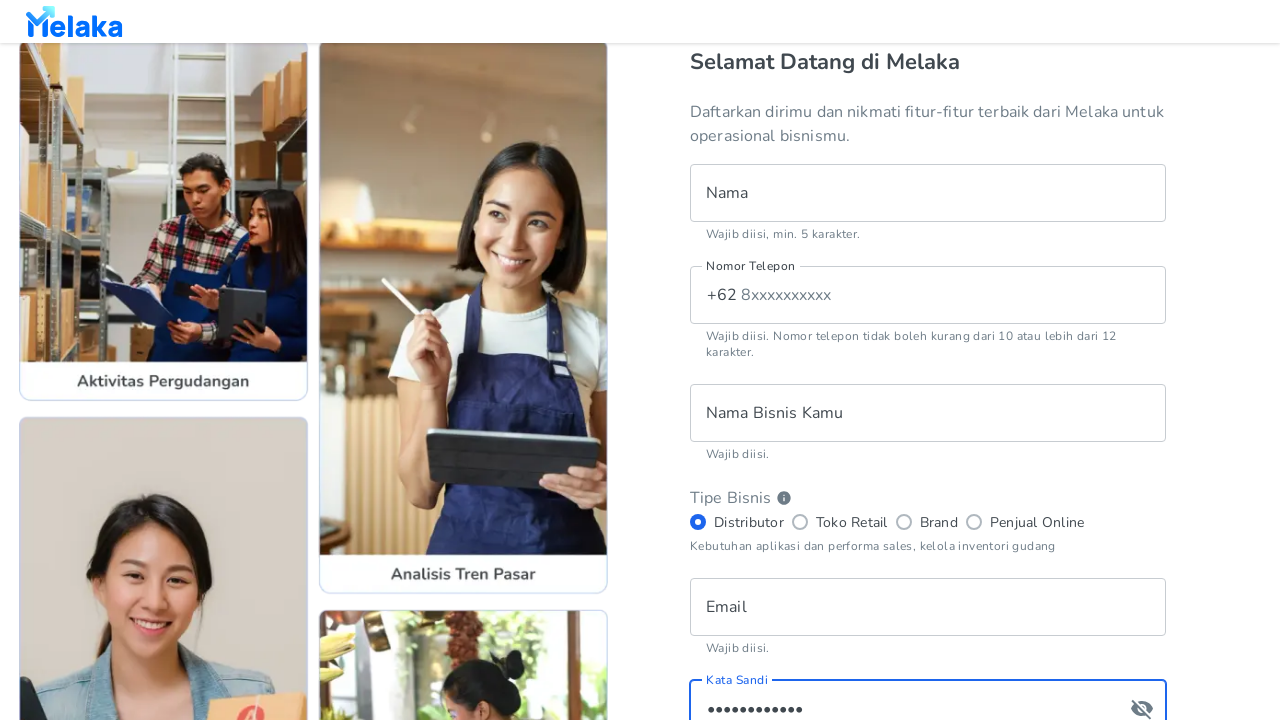